Tests drag and drop functionality by dragging a draggable element and dropping it onto a target element using the drag_and_drop method.

Starting URL: https://jqueryui.com/droppable

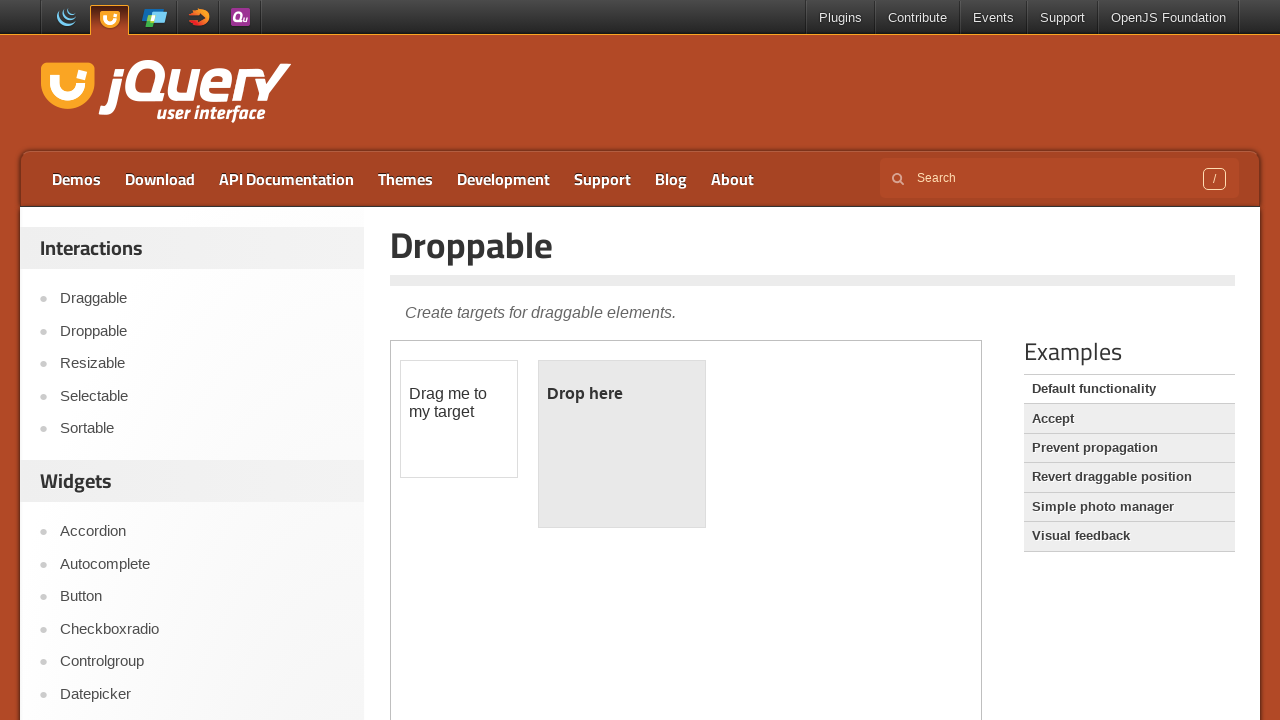

Located iframe containing drag and drop elements
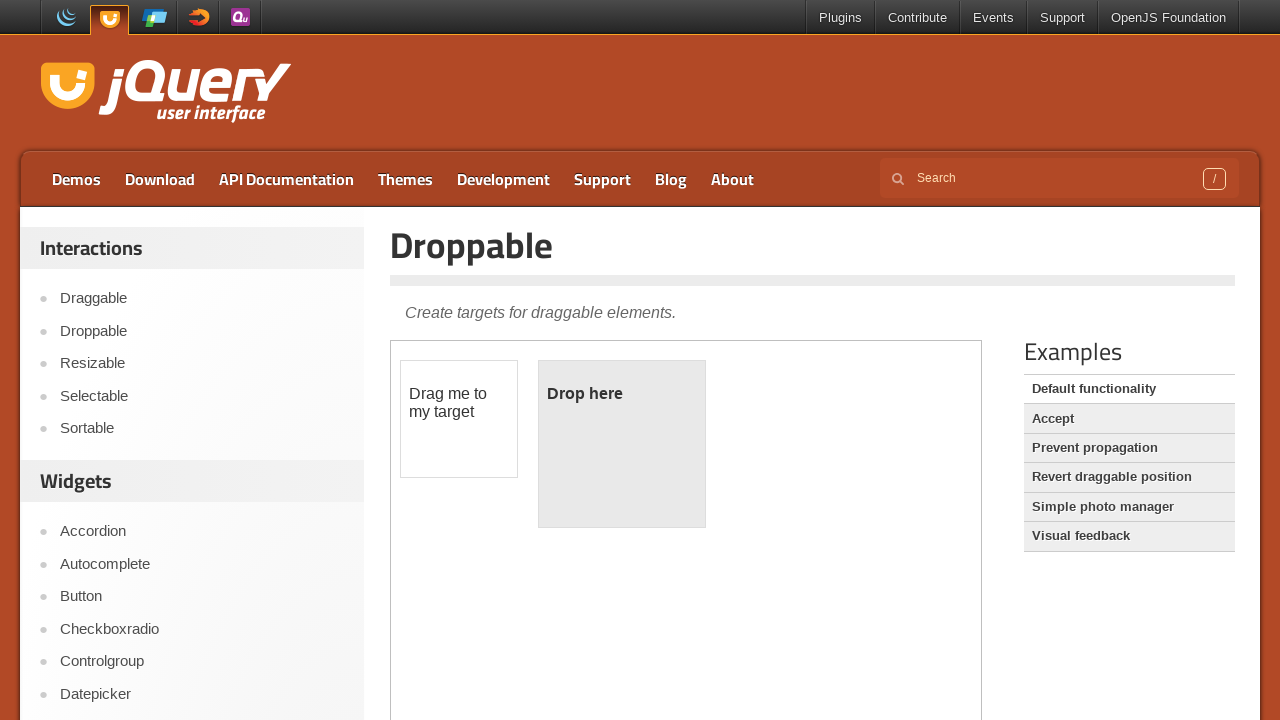

Located draggable source element
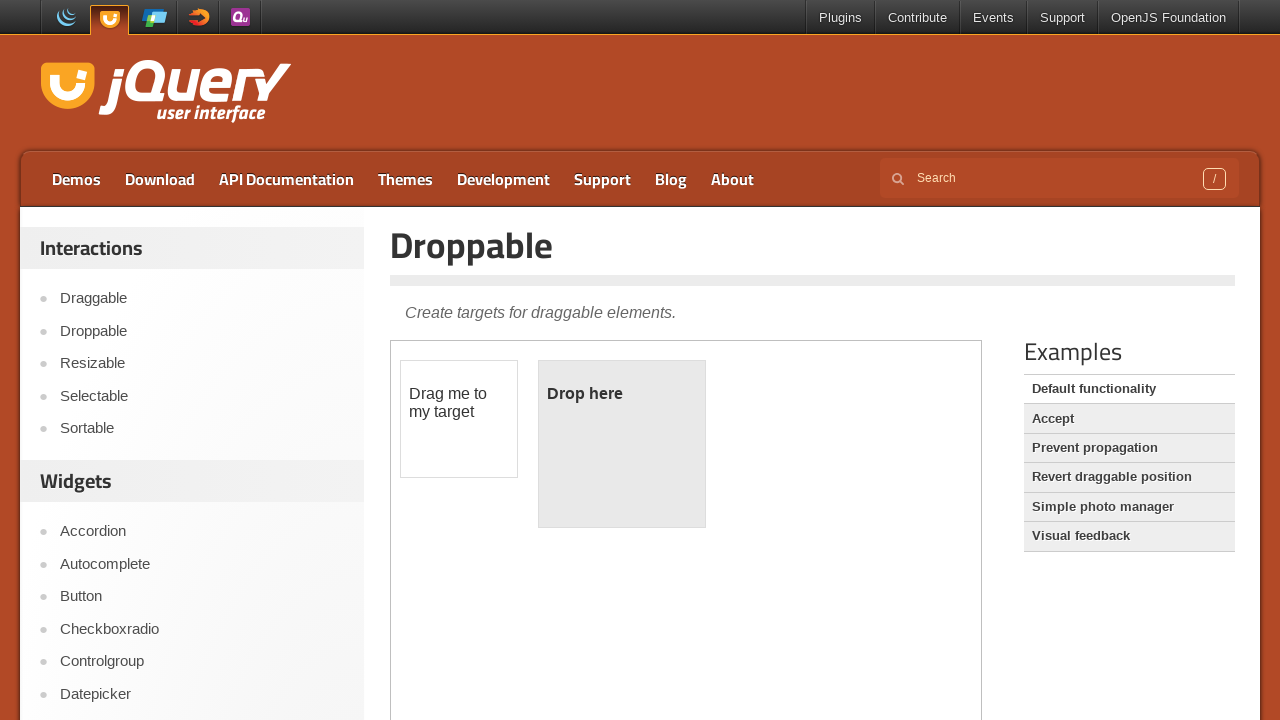

Located droppable target element
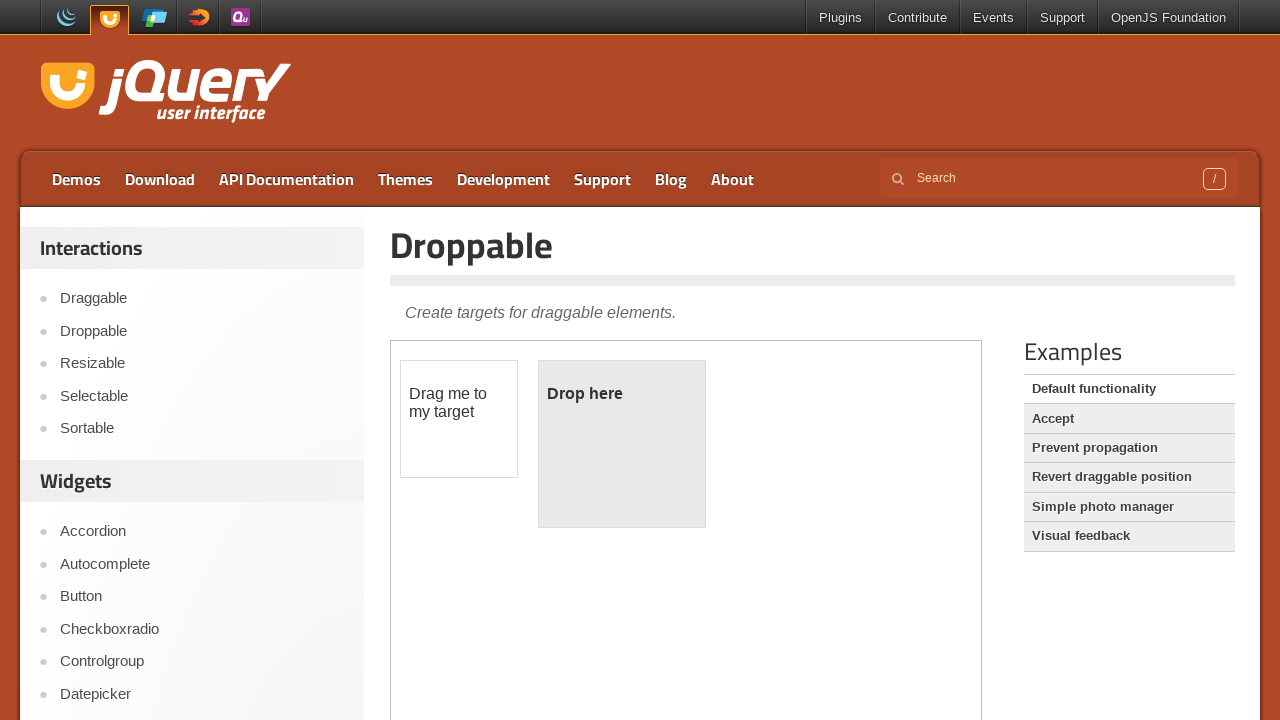

Dragged draggable element onto droppable target element at (622, 444)
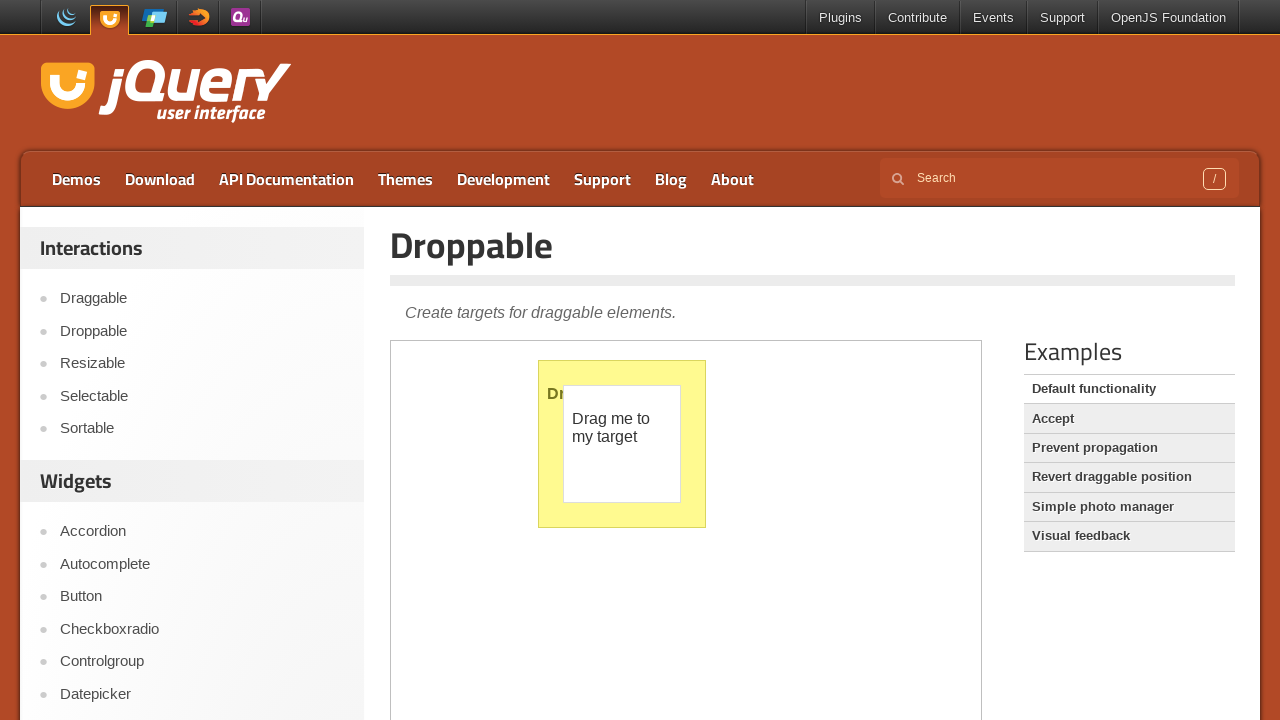

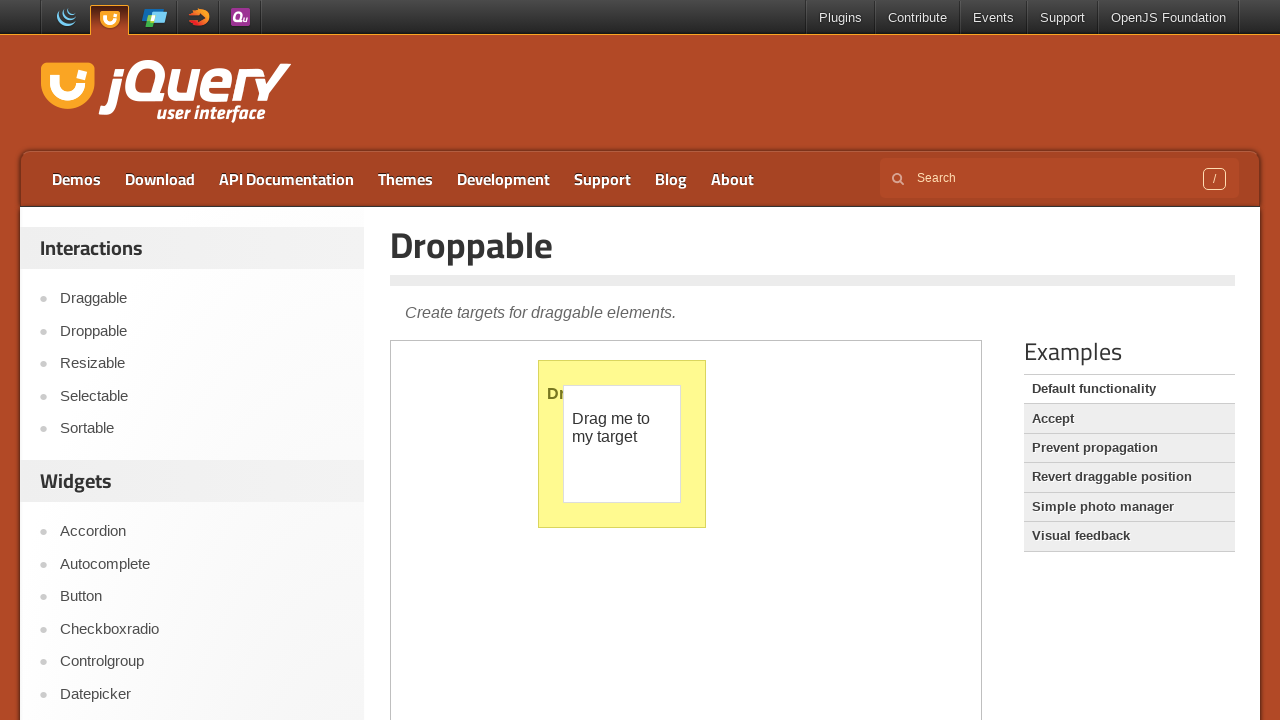